Tests static dropdown selection functionality by selecting options using different methods (by index, visible text, and value)

Starting URL: https://rahulshettyacademy.com/dropdownsPractise

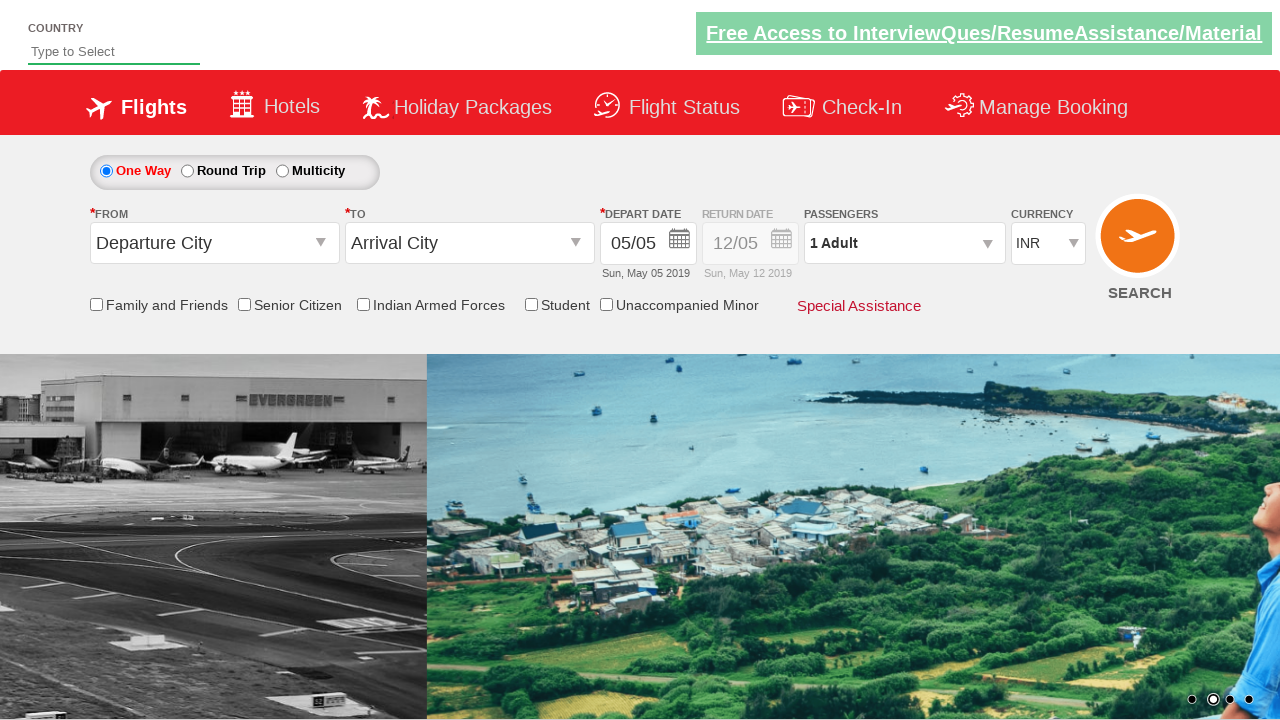

Located currency dropdown element
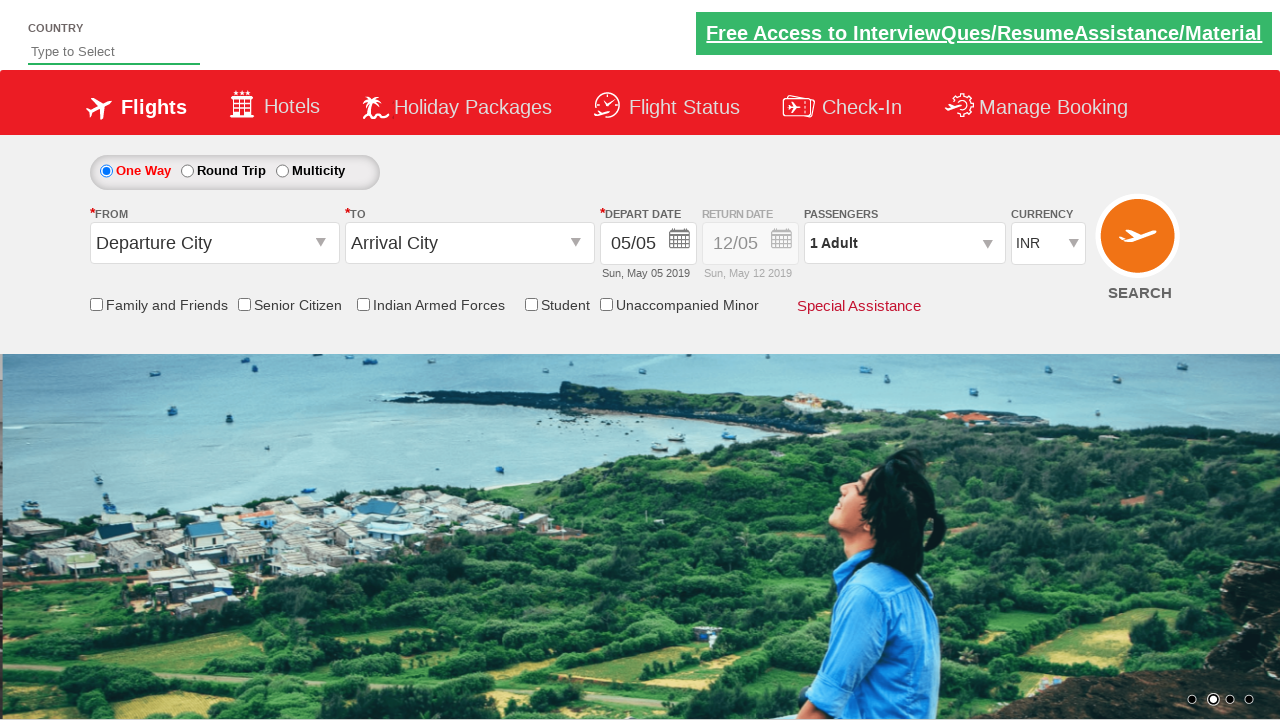

Selected 4th option (index 3) from dropdown on #ctl00_mainContent_DropDownListCurrency
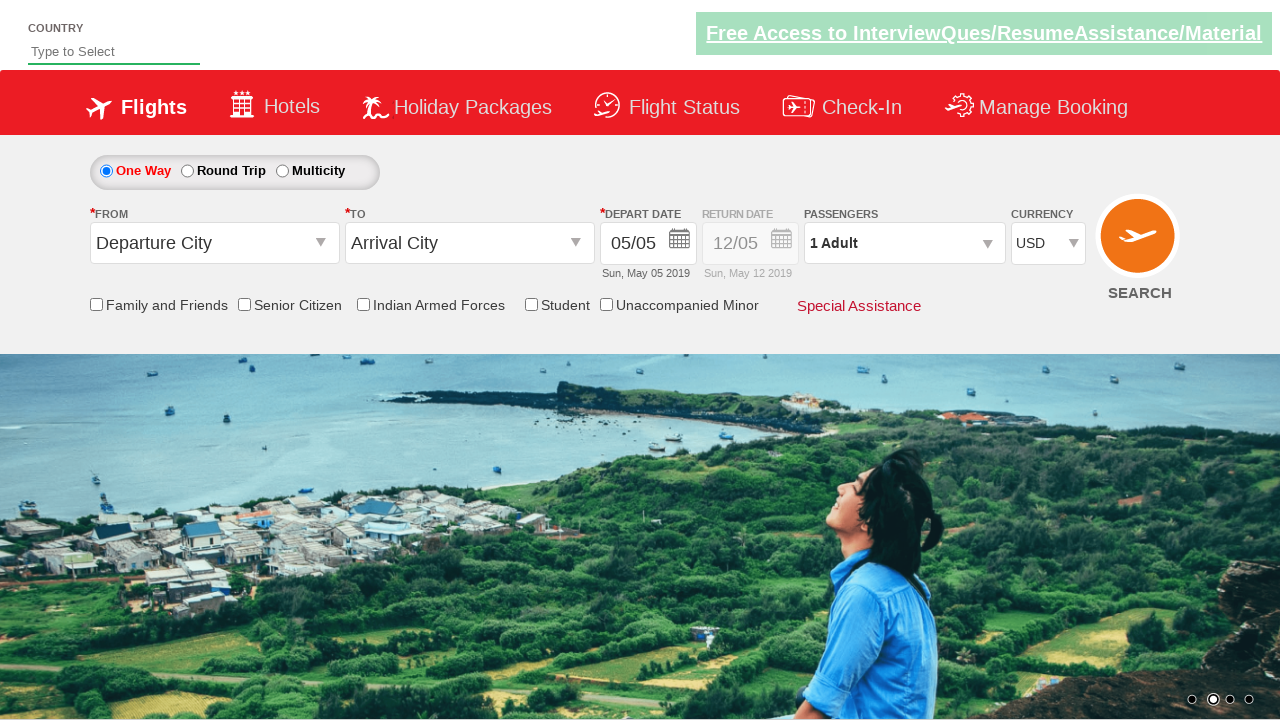

Selected INR option by visible text from dropdown on #ctl00_mainContent_DropDownListCurrency
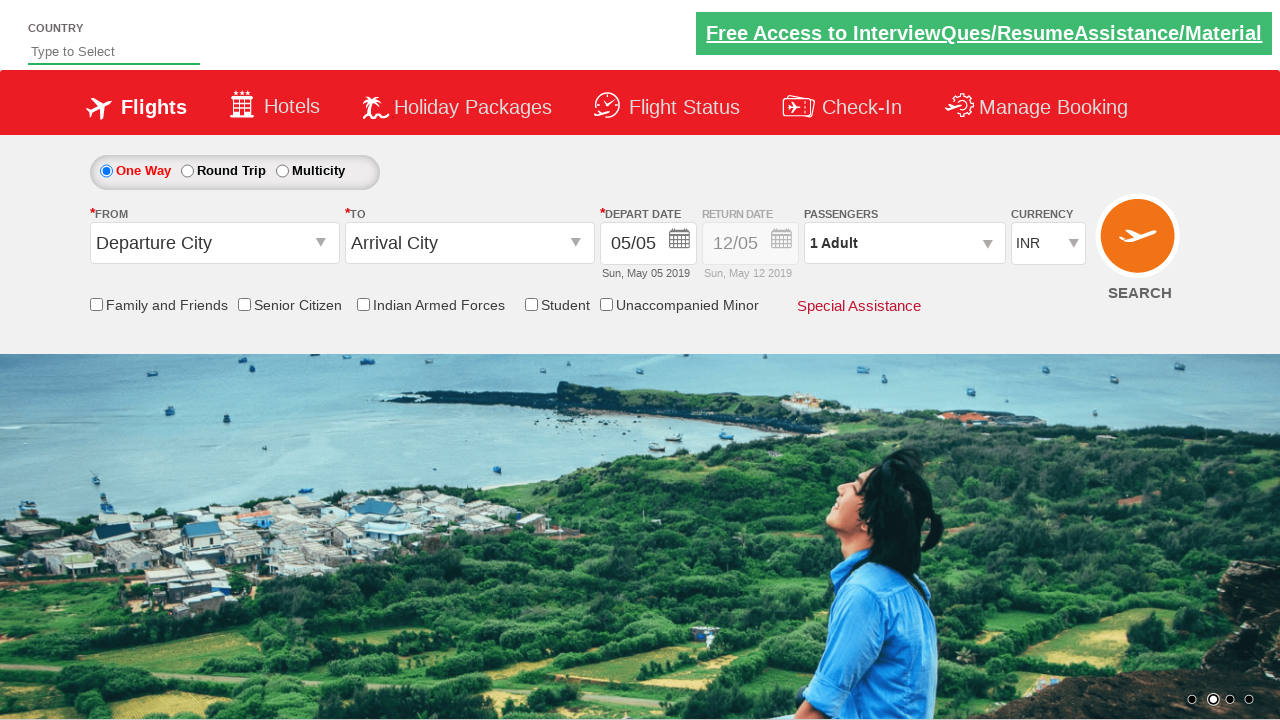

Selected AED option by value from dropdown on #ctl00_mainContent_DropDownListCurrency
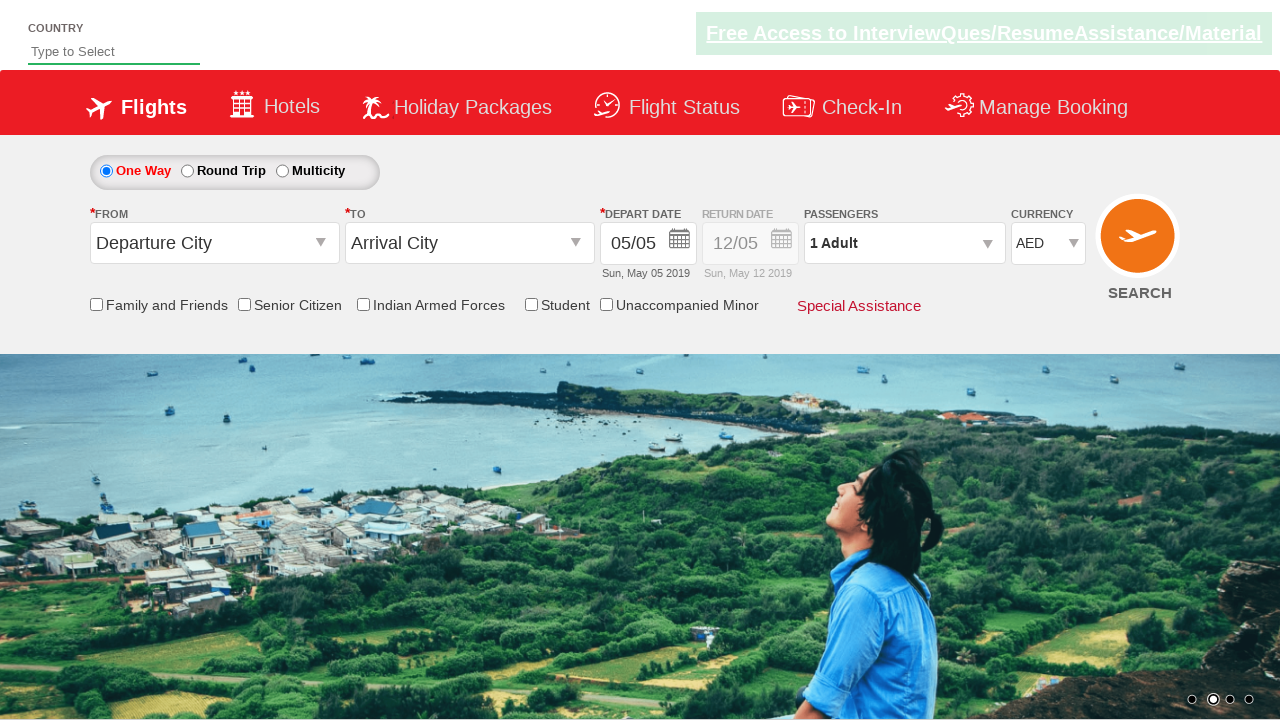

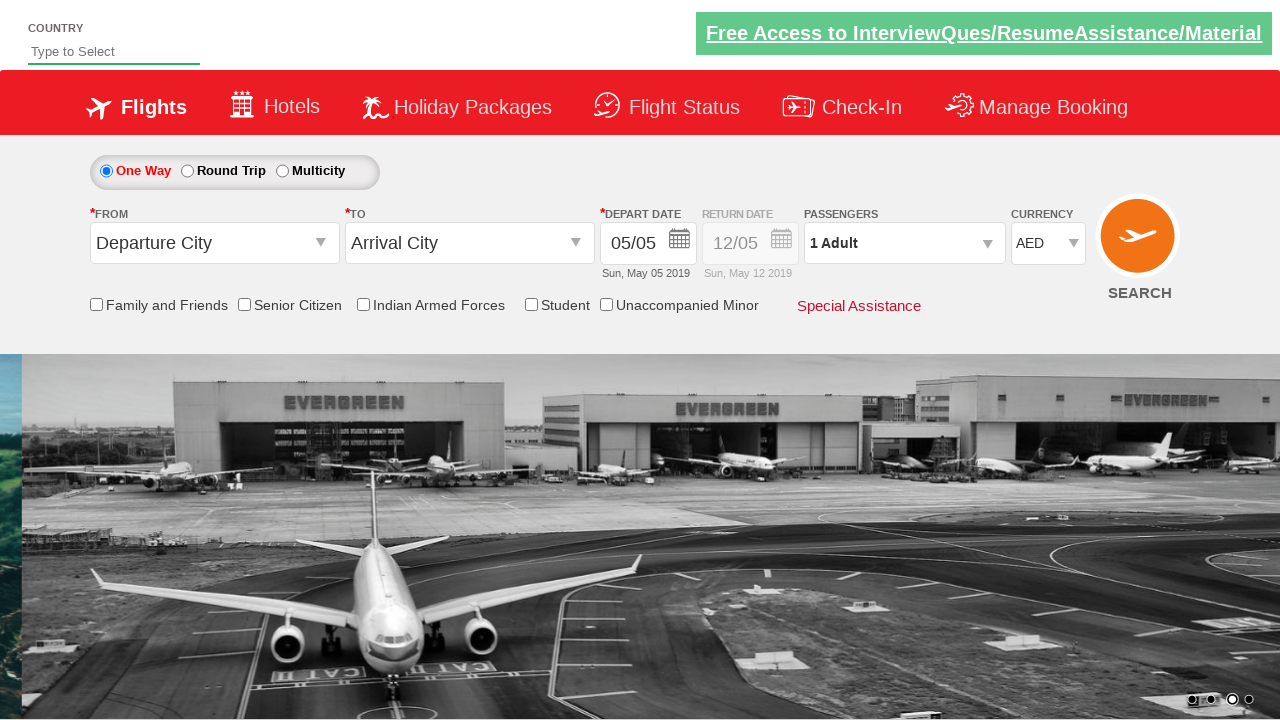